Tests jQuery UI datepicker within an iframe by filling a date, selecting today's date, and navigating to a past month to select a specific date.

Starting URL: https://jqueryui.com/datepicker/

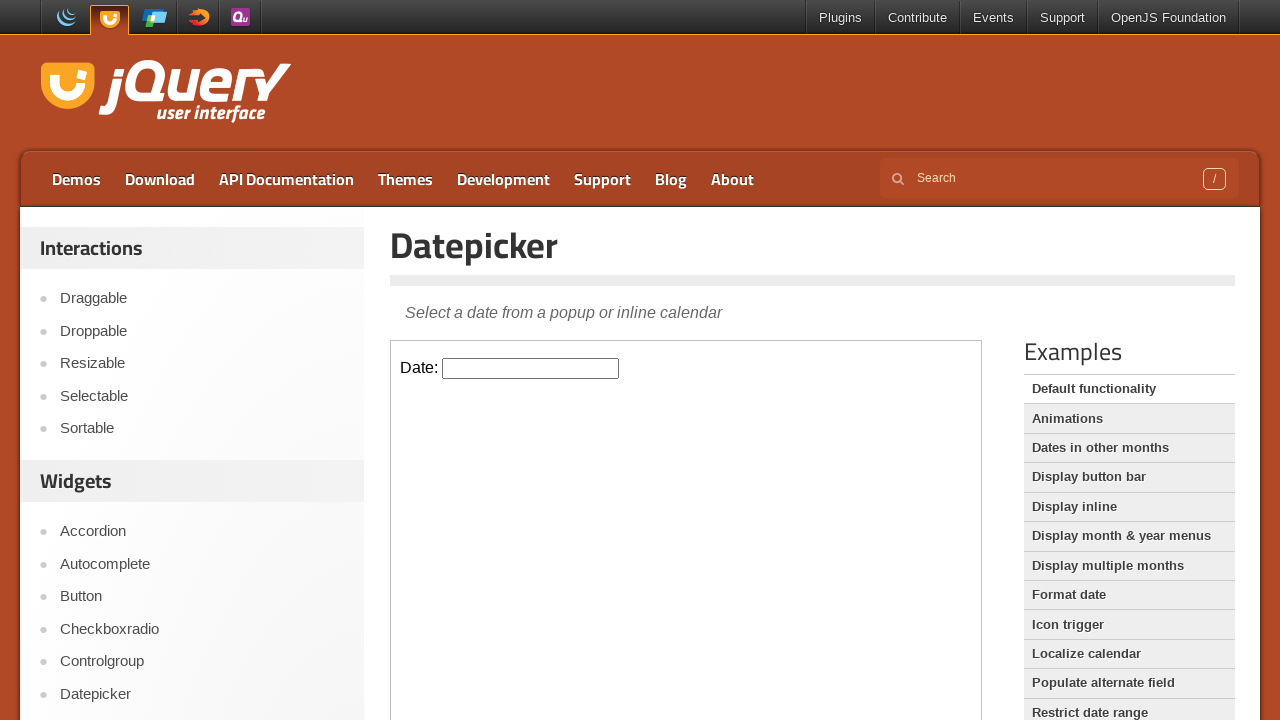

Located iframe element on page
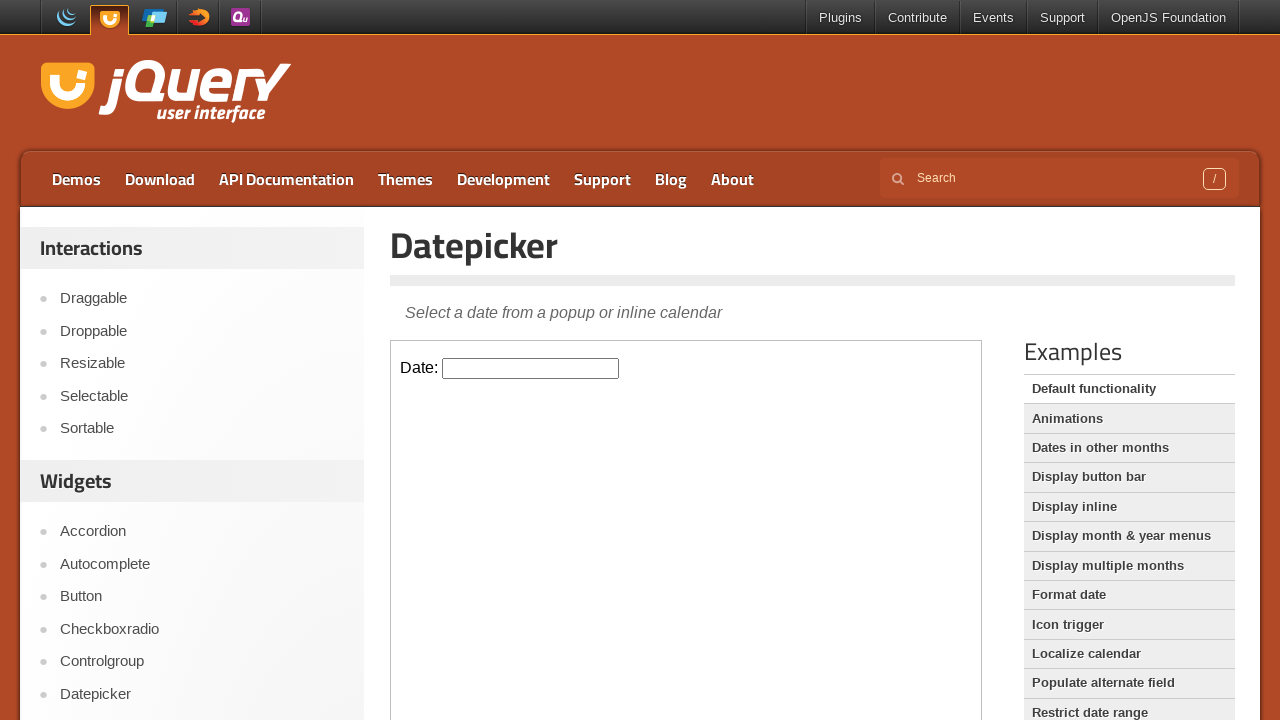

Accessed content frame within iframe
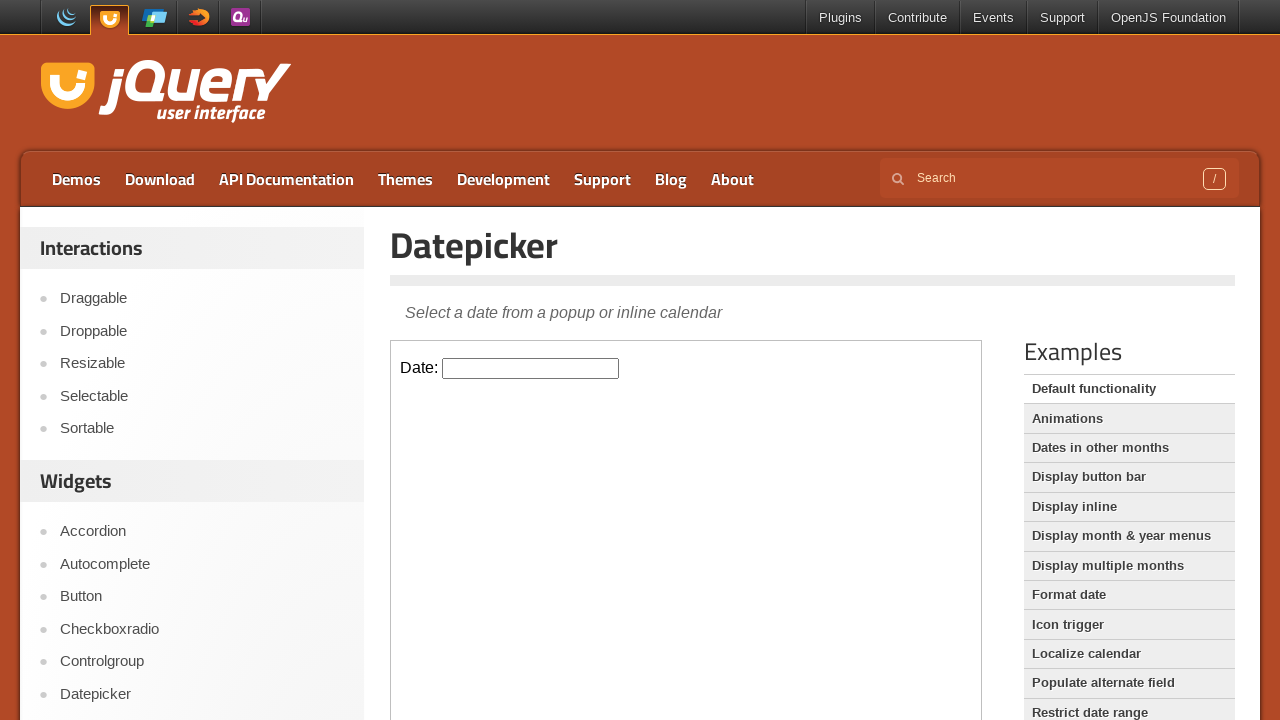

Filled datepicker input field with date 07/06/2024 on iframe >> internal:control=enter-frame >> #datepicker
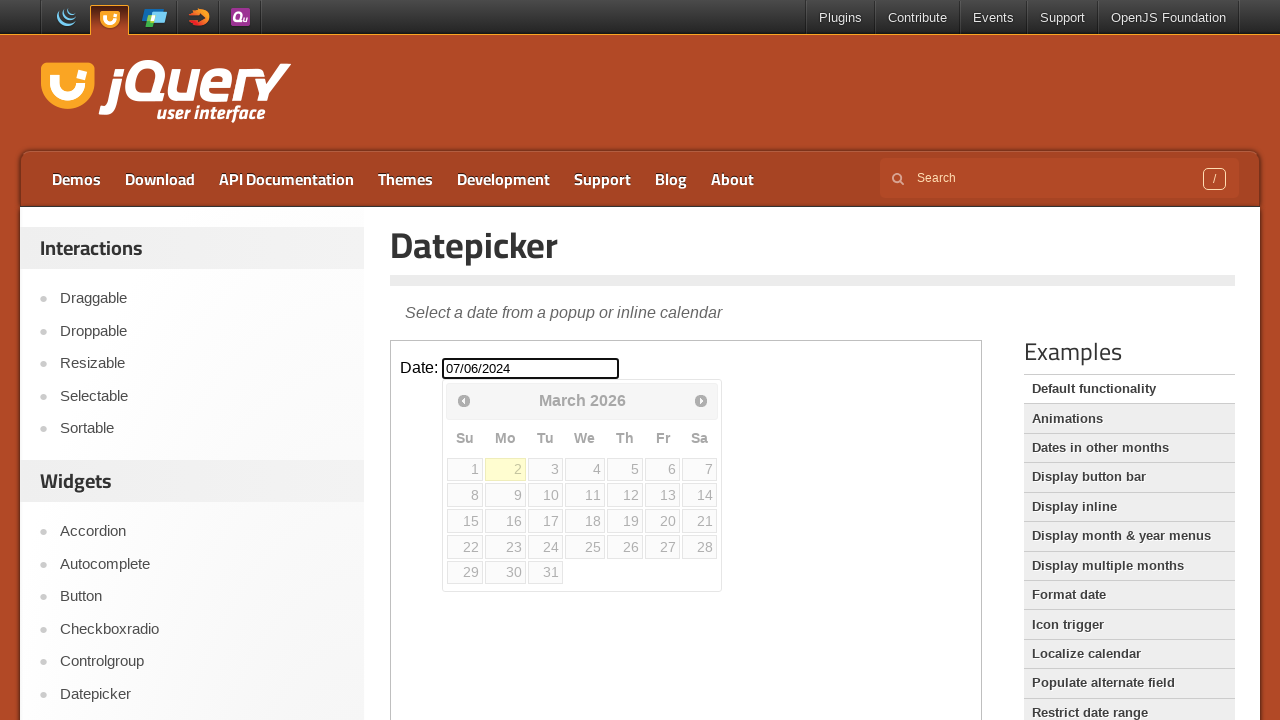

Clicked datepicker input to open calendar at (531, 368) on iframe >> internal:control=enter-frame >> #datepicker
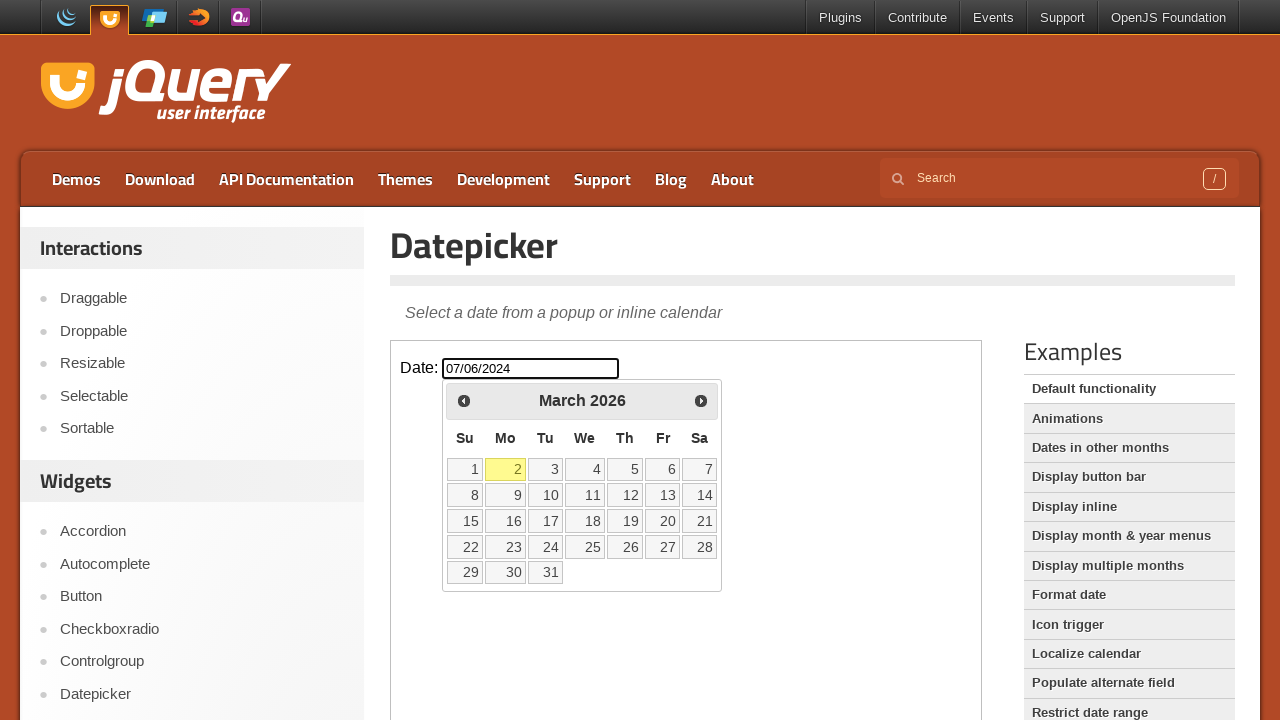

Selected today's date from calendar at (506, 469) on iframe >> internal:control=enter-frame >> .ui-datepicker-today
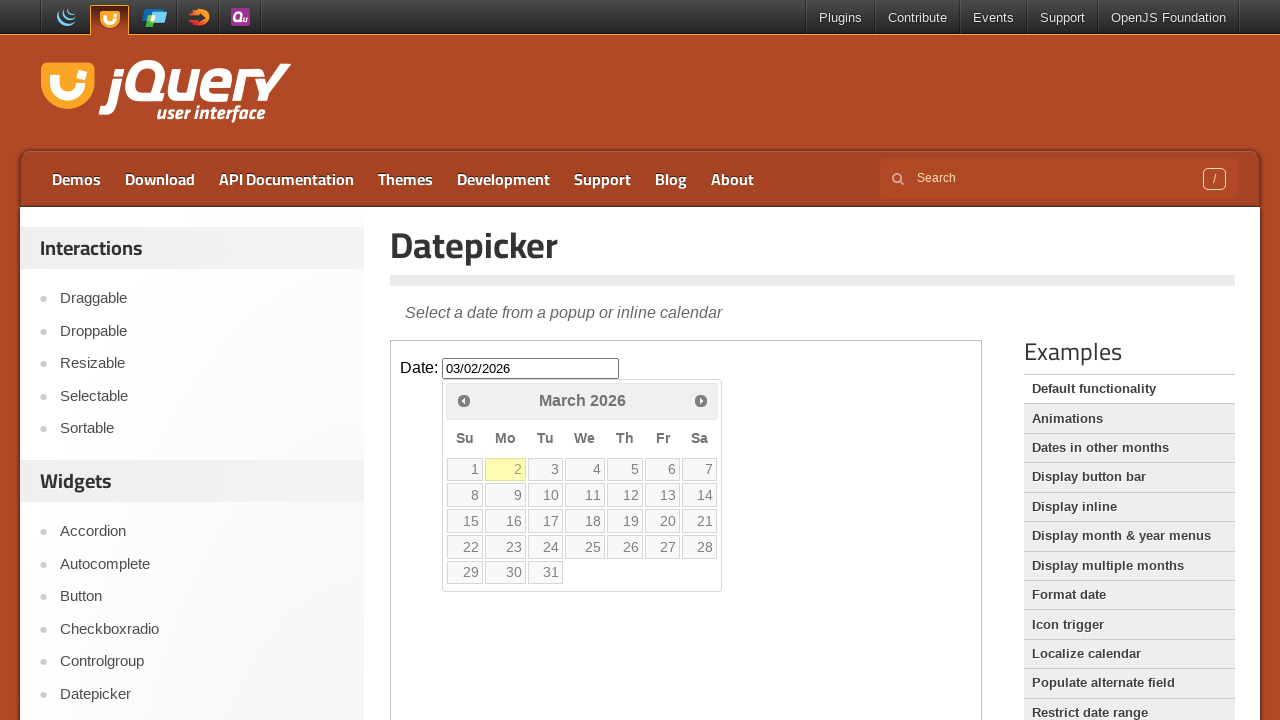

Clicked datepicker input to open calendar again at (531, 368) on iframe >> internal:control=enter-frame >> #datepicker
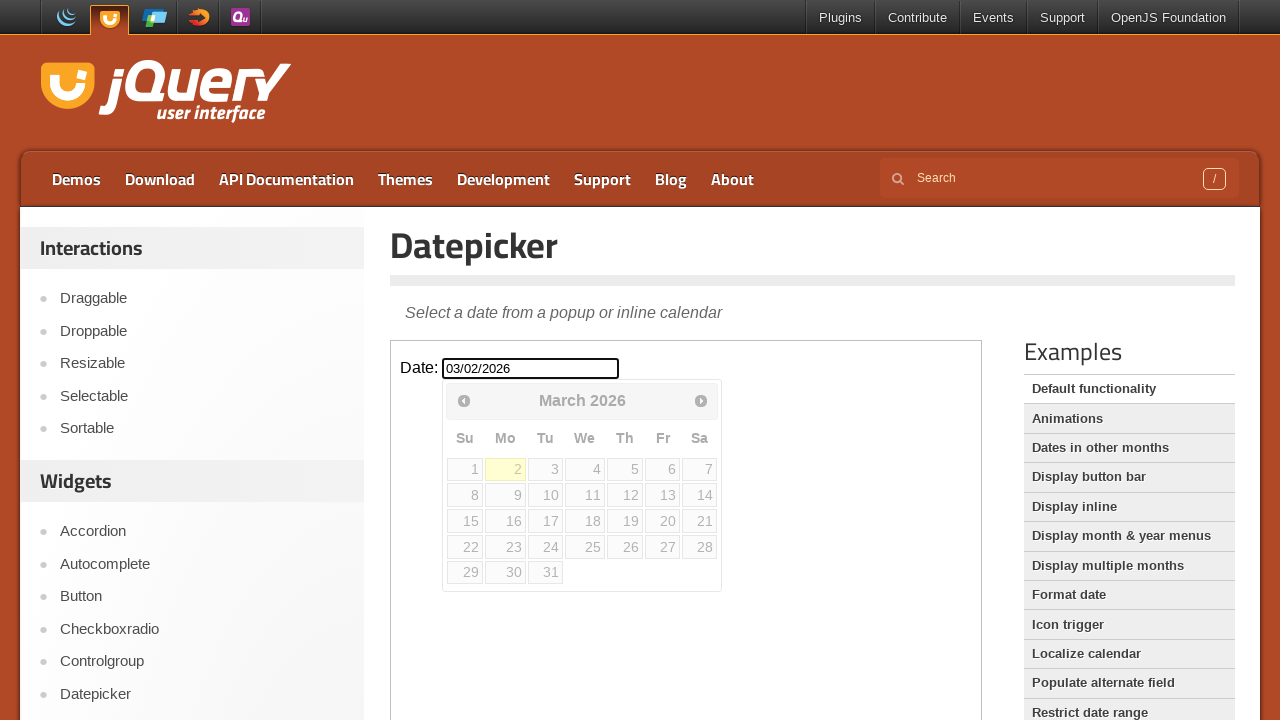

Navigated to previous month (iteration 1) at (464, 400) on iframe >> internal:control=enter-frame >> xpath=//*[@title="Prev"]
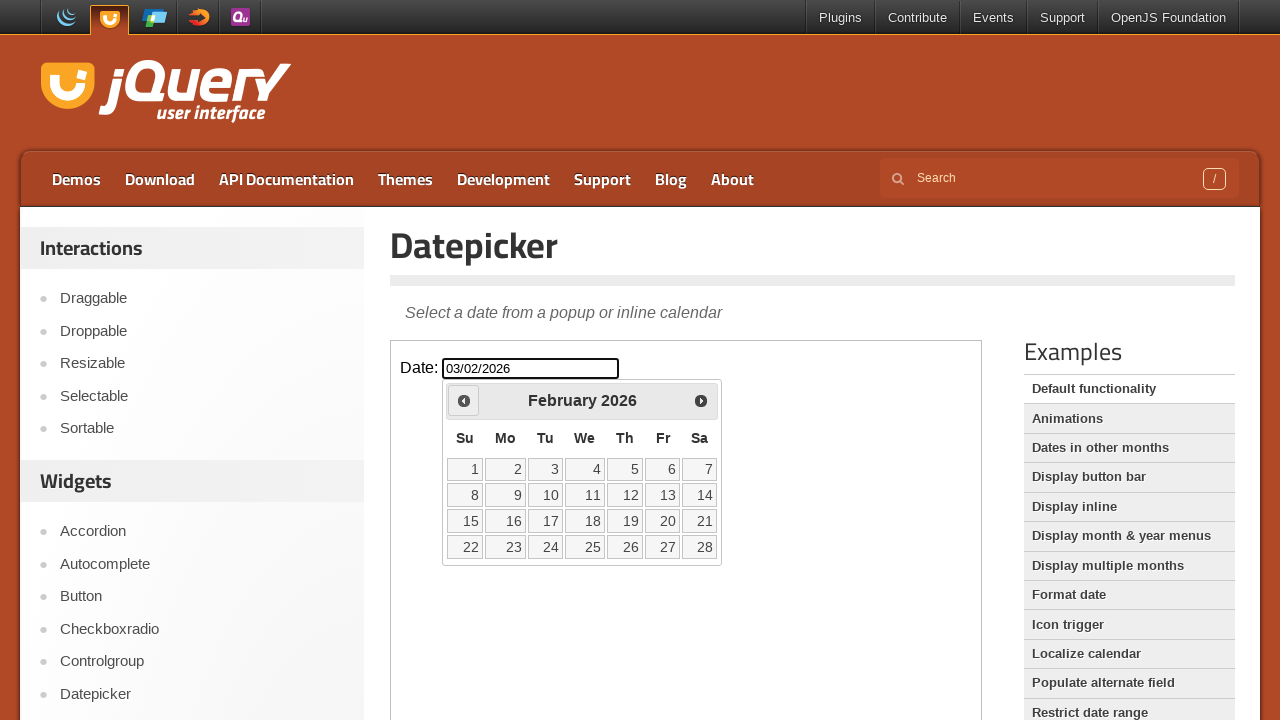

Navigated to previous month (iteration 2) at (464, 400) on iframe >> internal:control=enter-frame >> xpath=//*[@title="Prev"]
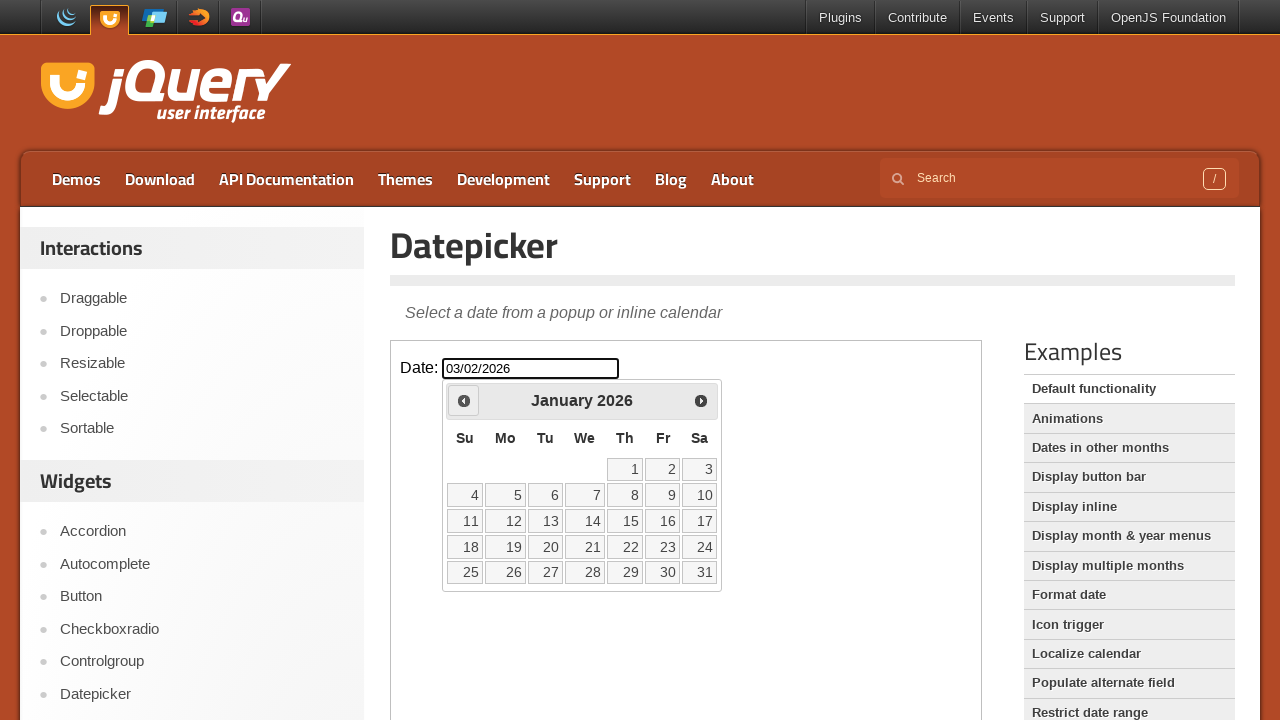

Selected the 3rd day of the month from calendar at (700, 469) on iframe >> internal:control=enter-frame >> xpath=//*[@data-date="3"]
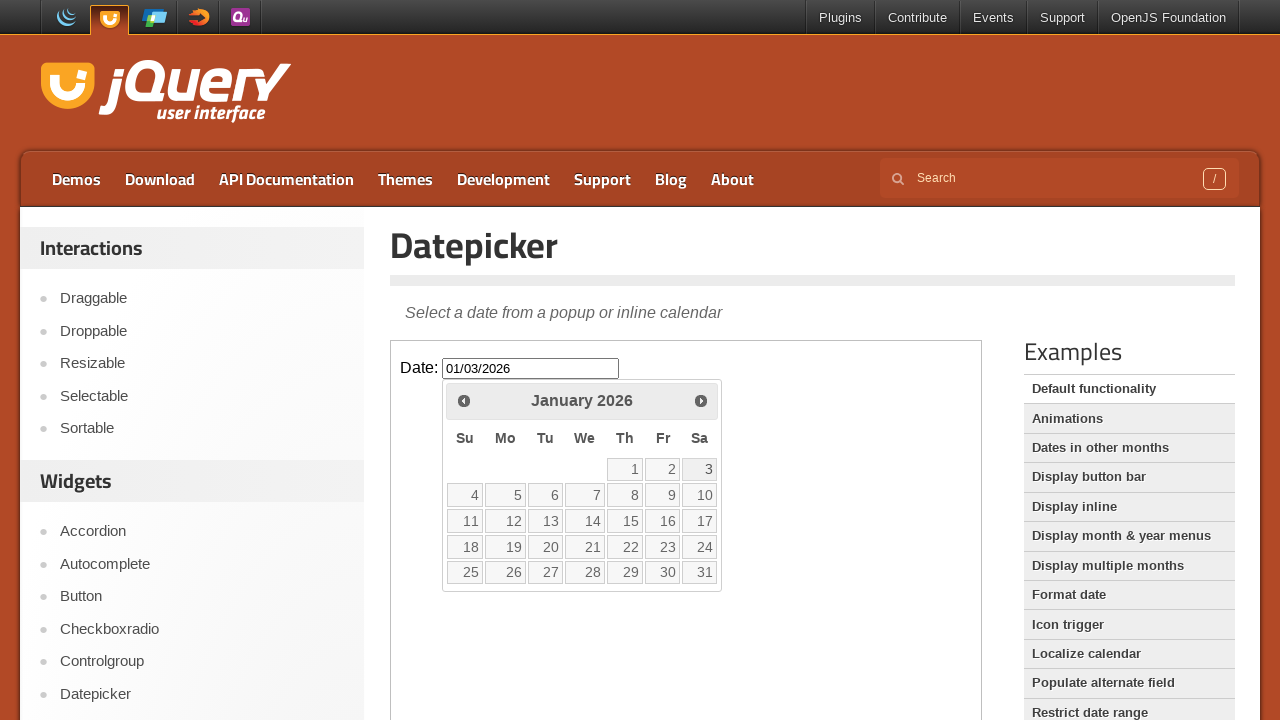

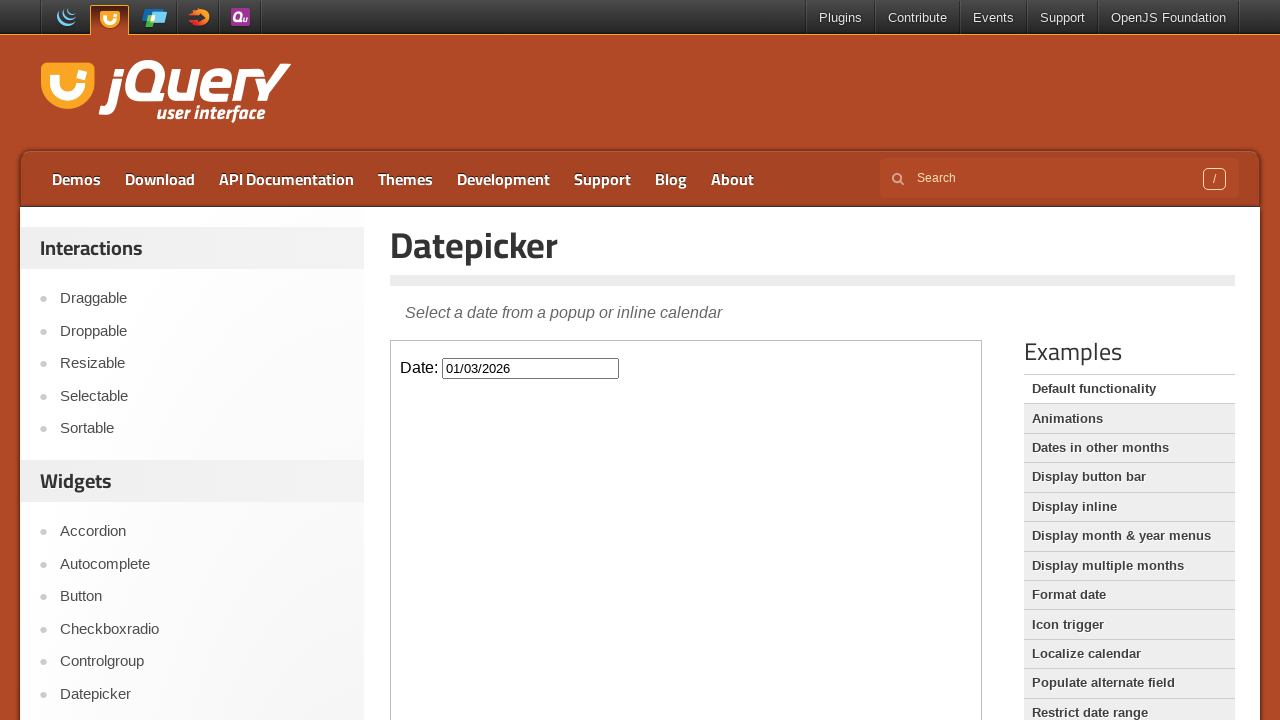